Tests window handling functionality by clicking a button that opens a new tab, switching to it, and then returning to the parent window

Starting URL: https://www.globalsqa.com/demo-site/frames-and-windows/#Open%20New%20Tab

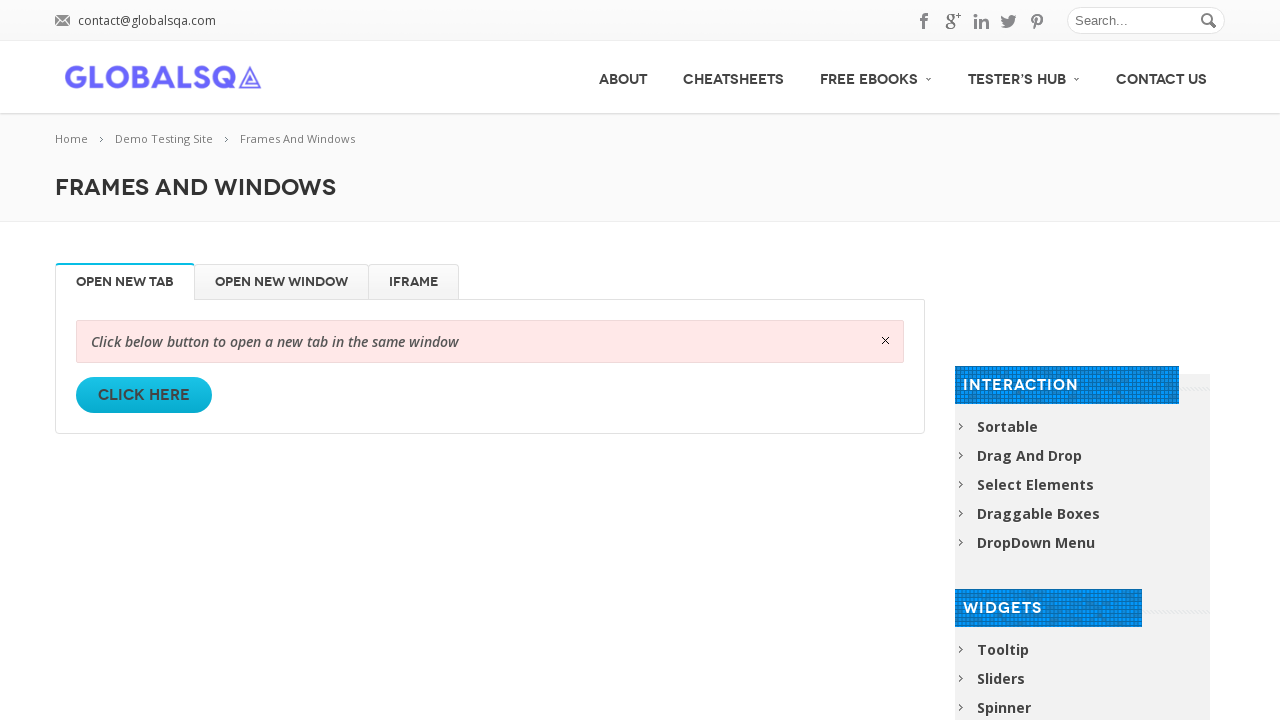

Clicked button to open new tab at (144, 395) on xpath=//div[@class='single_tab_div resp-tab-content resp-tab-content-active']//a
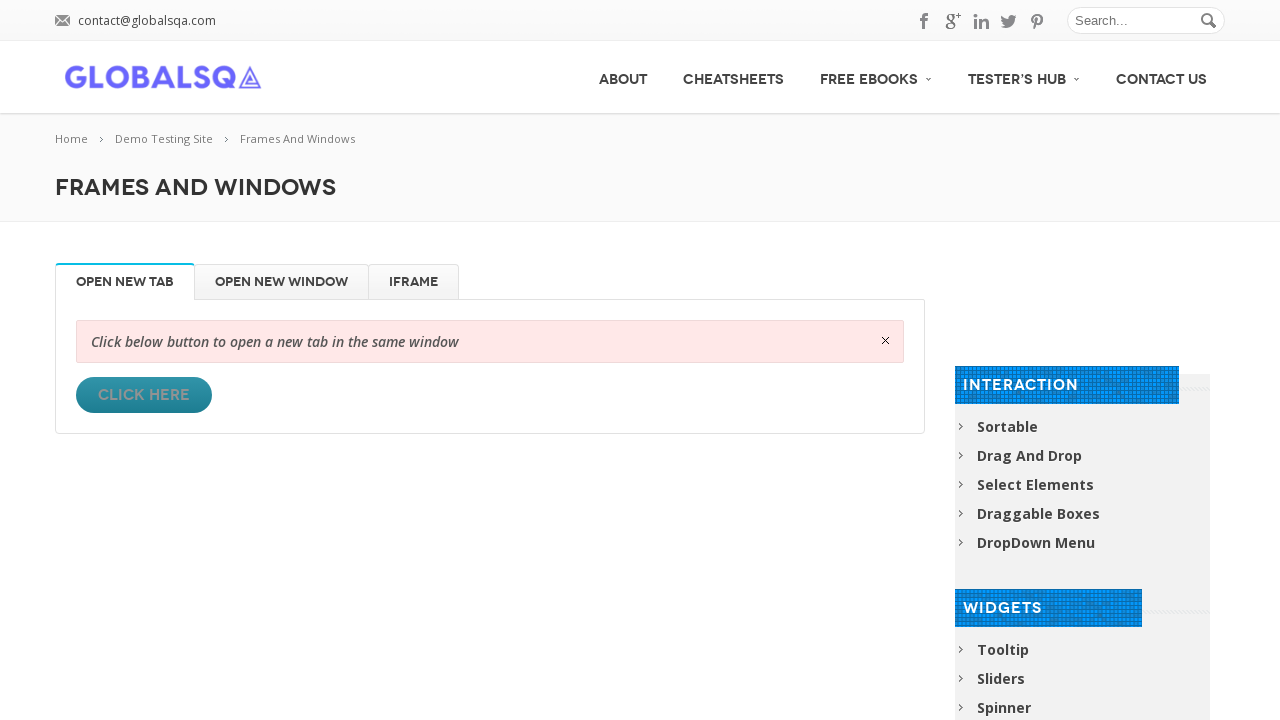

Waited for new tab to open
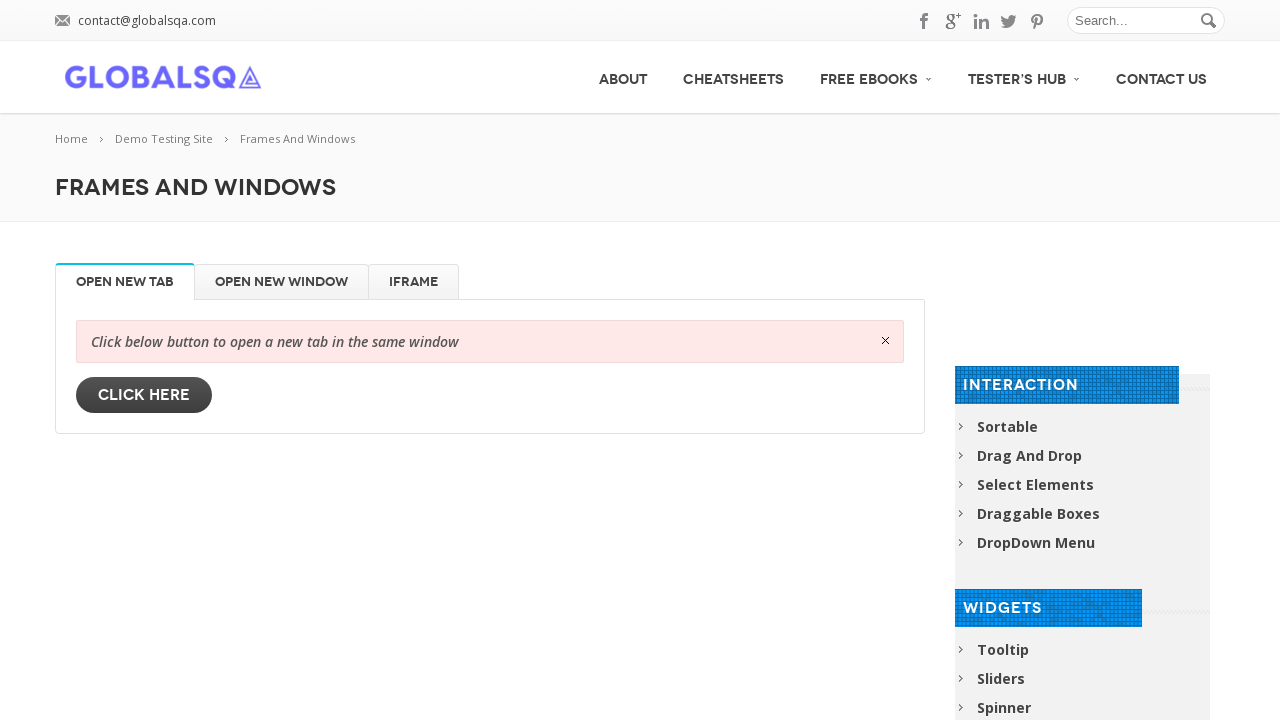

Retrieved all open pages/tabs
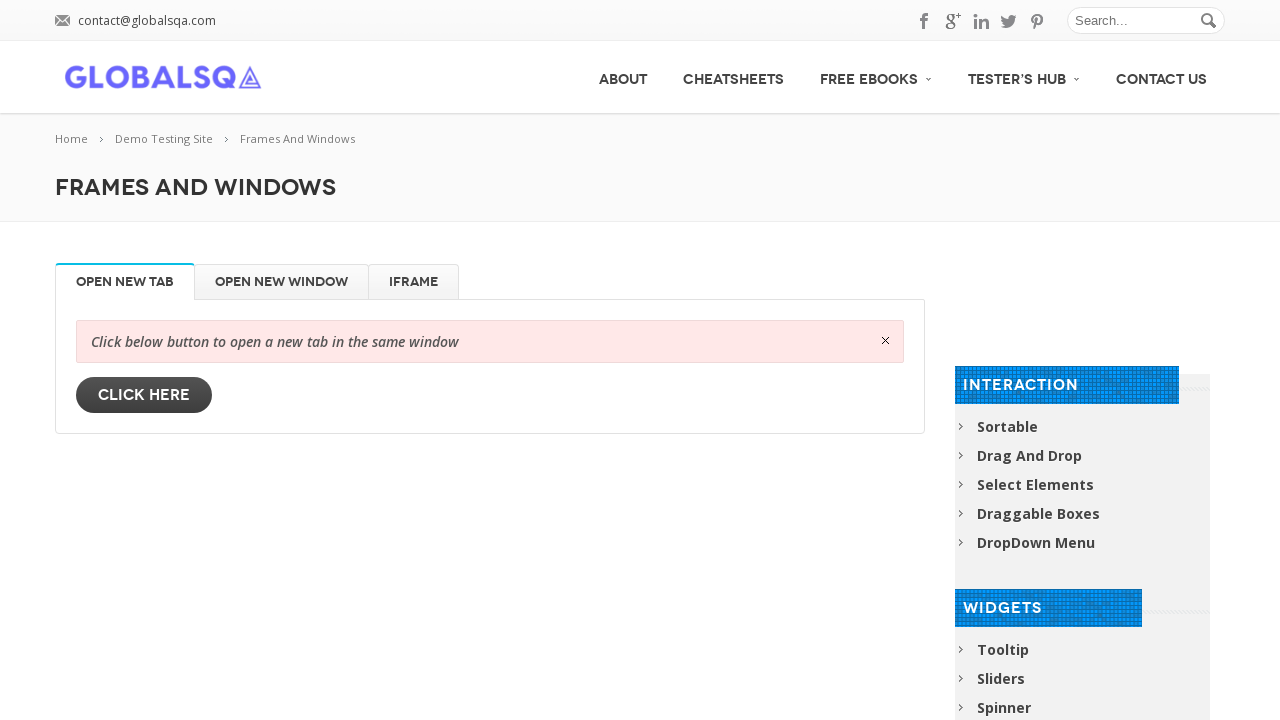

Switched to new tab
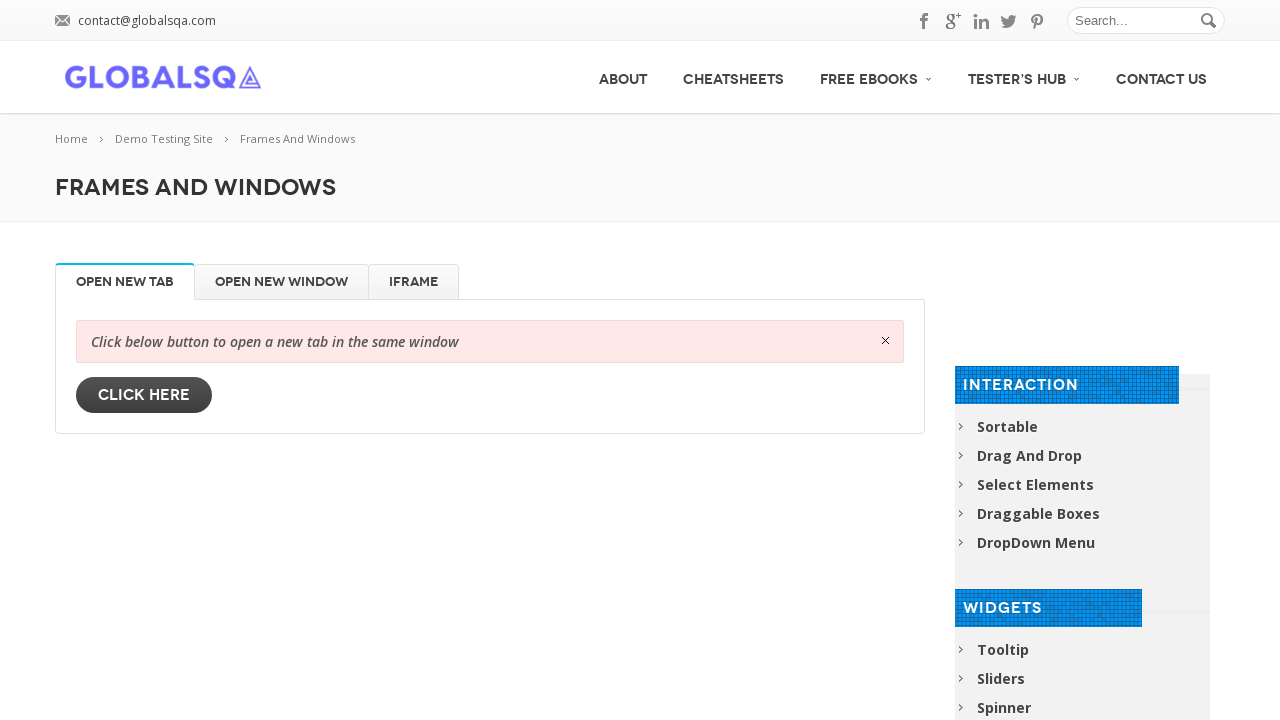

Retrieved new tab title: Frames And Windows - GlobalSQA
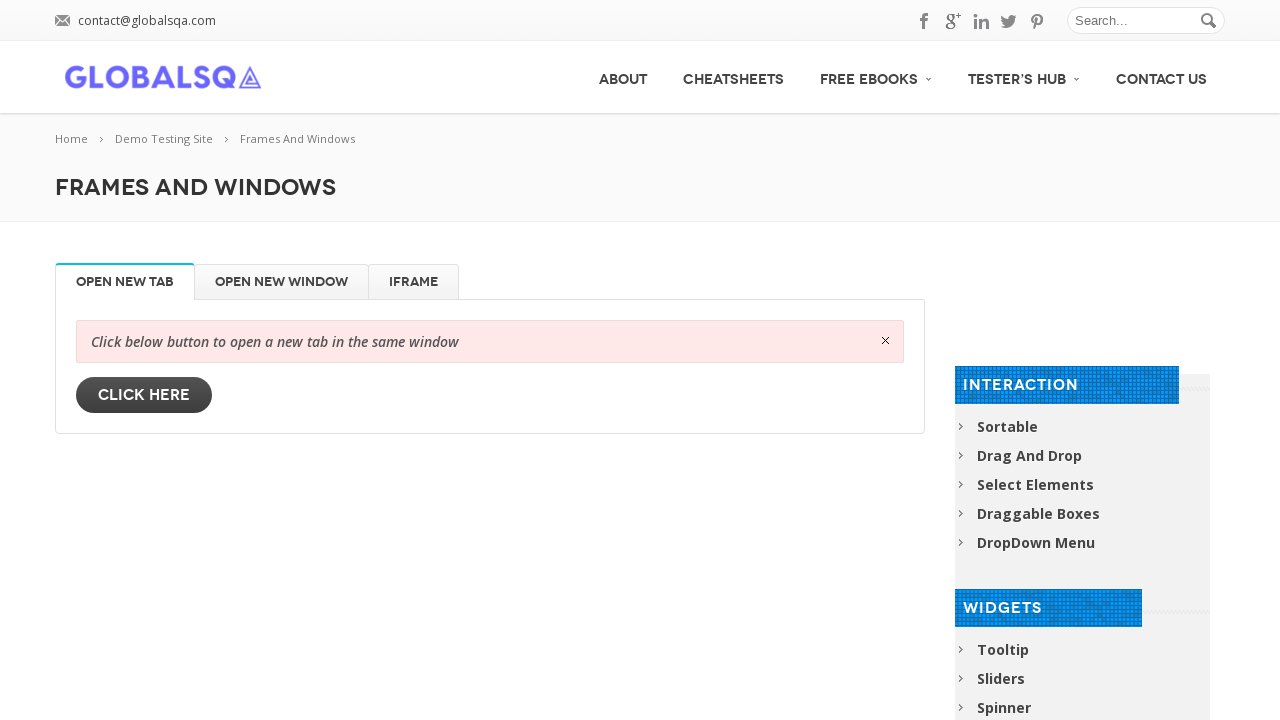

Closed new tab
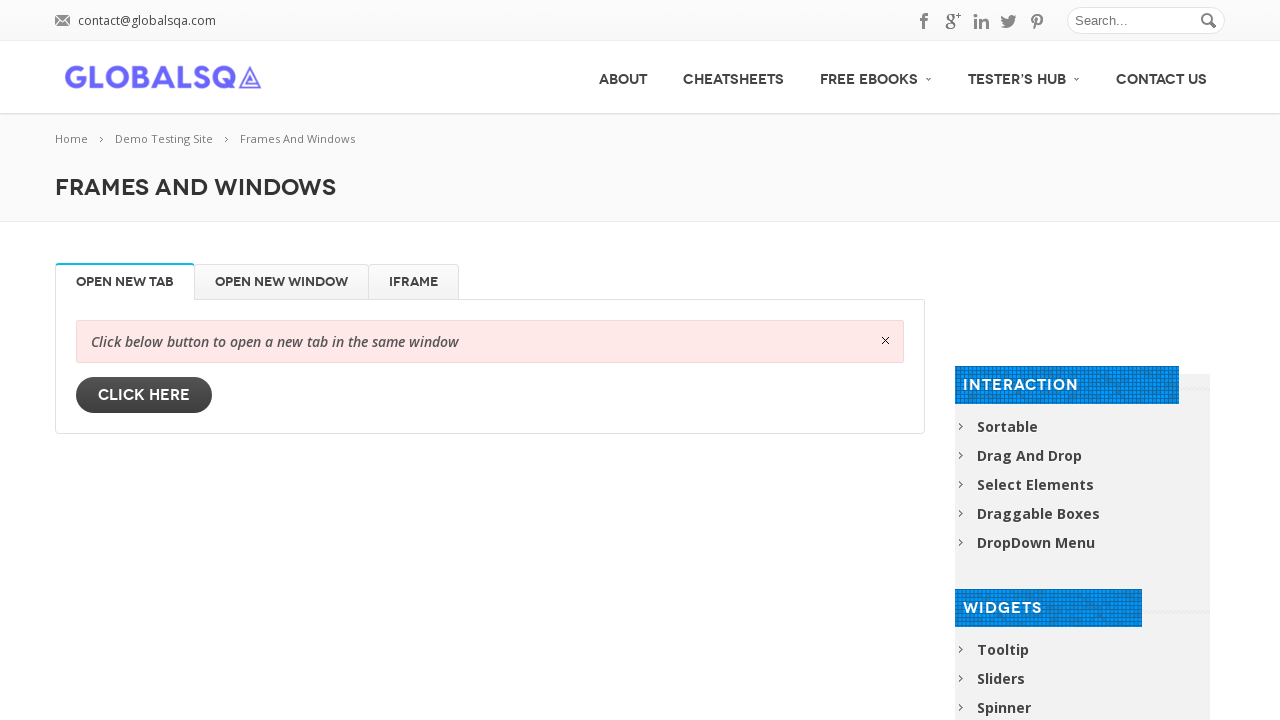

Waited and returned to original page
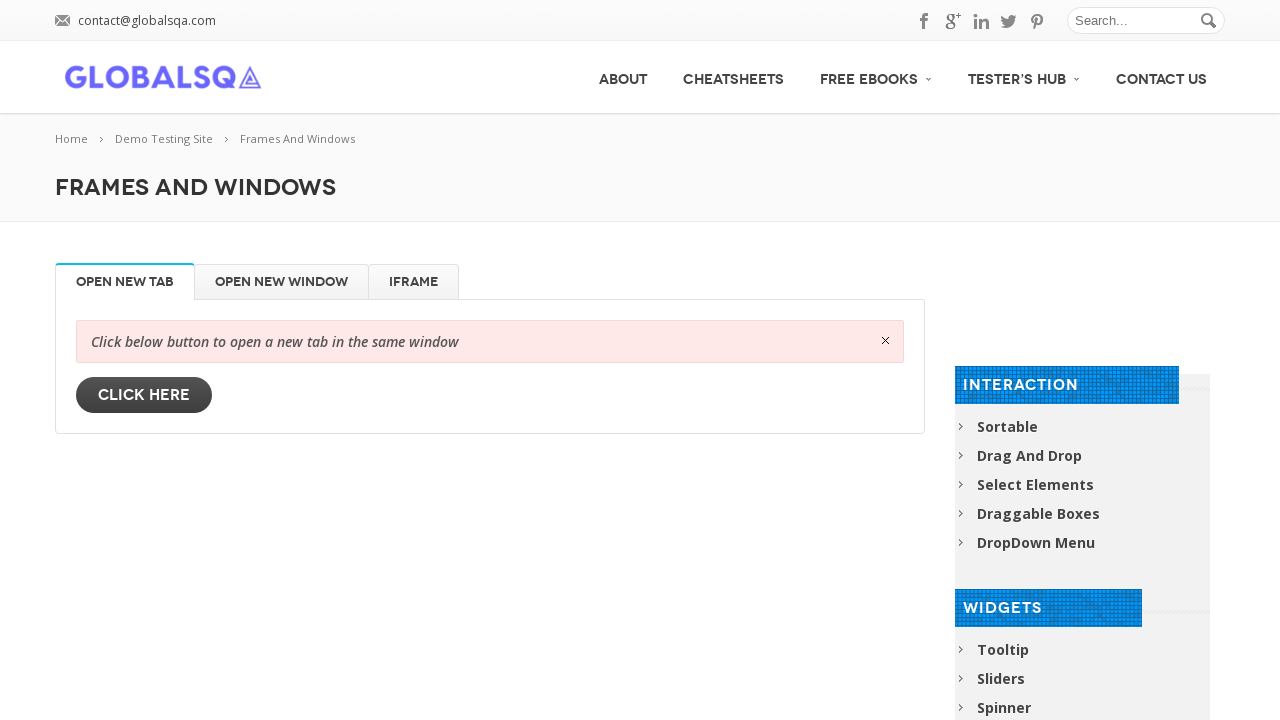

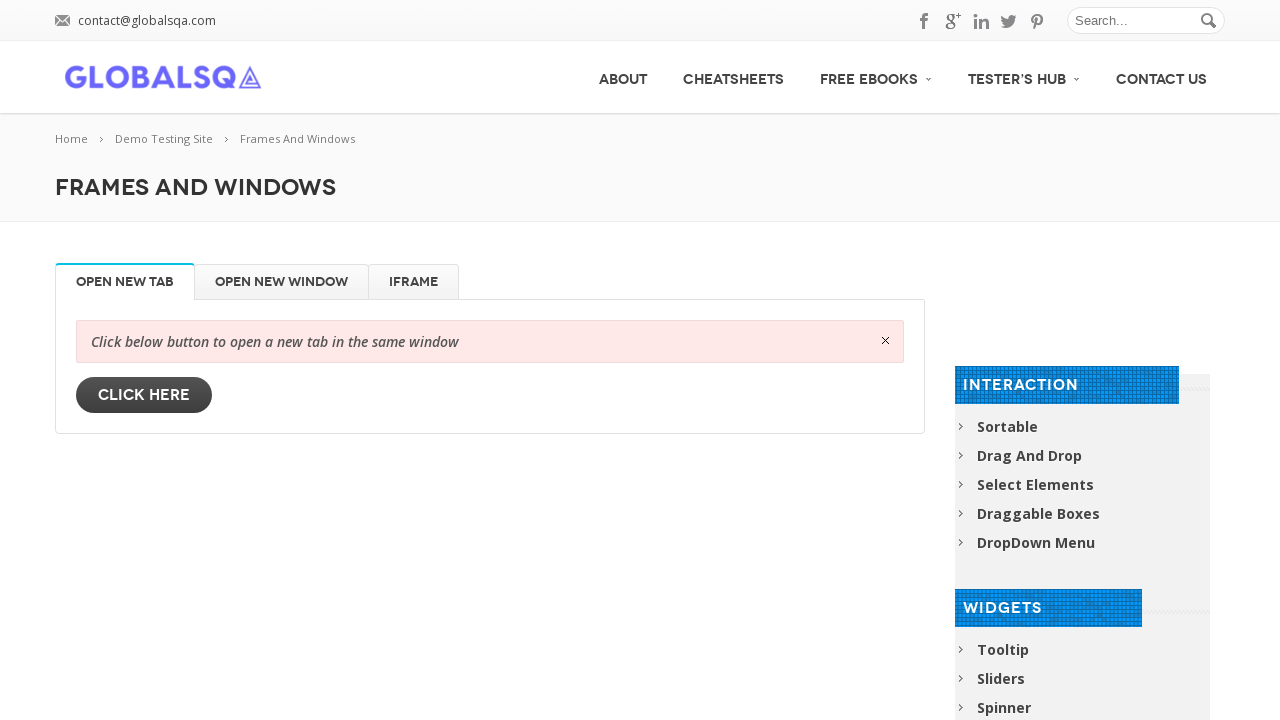